Tests JavaScript alert handling by clicking a button that triggers an alert and then accepting/dismissing the alert dialog

Starting URL: https://syntaxprojects.com/javascript-alert-box-demo.php

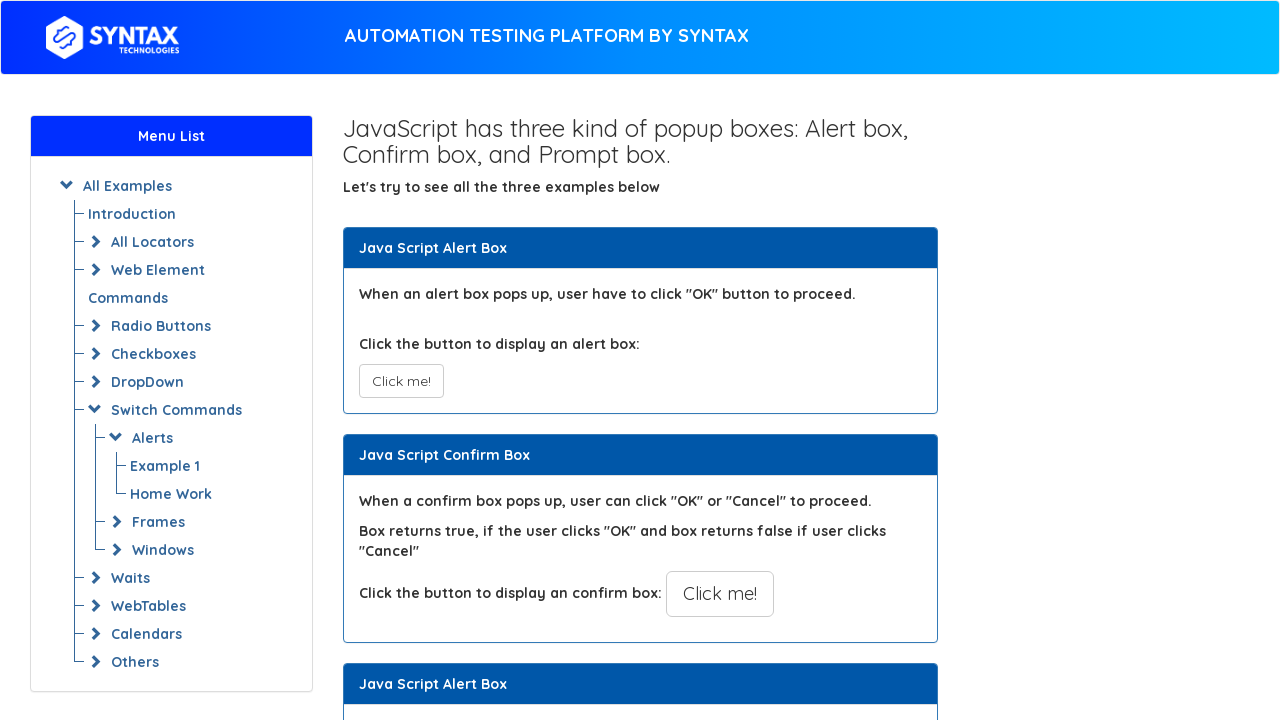

Clicked alert button to trigger JavaScript alert at (401, 381) on xpath=//button[@onclick='myAlertFunction()']
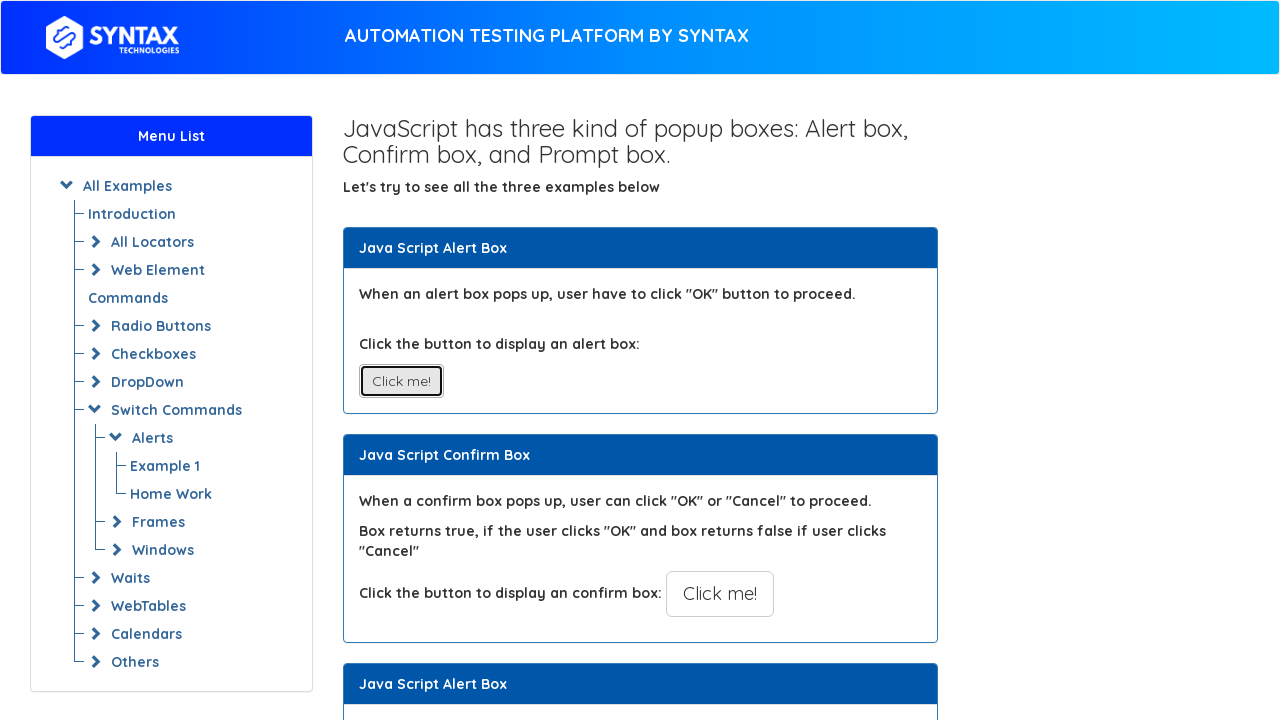

Set up dialog handler to accept alerts
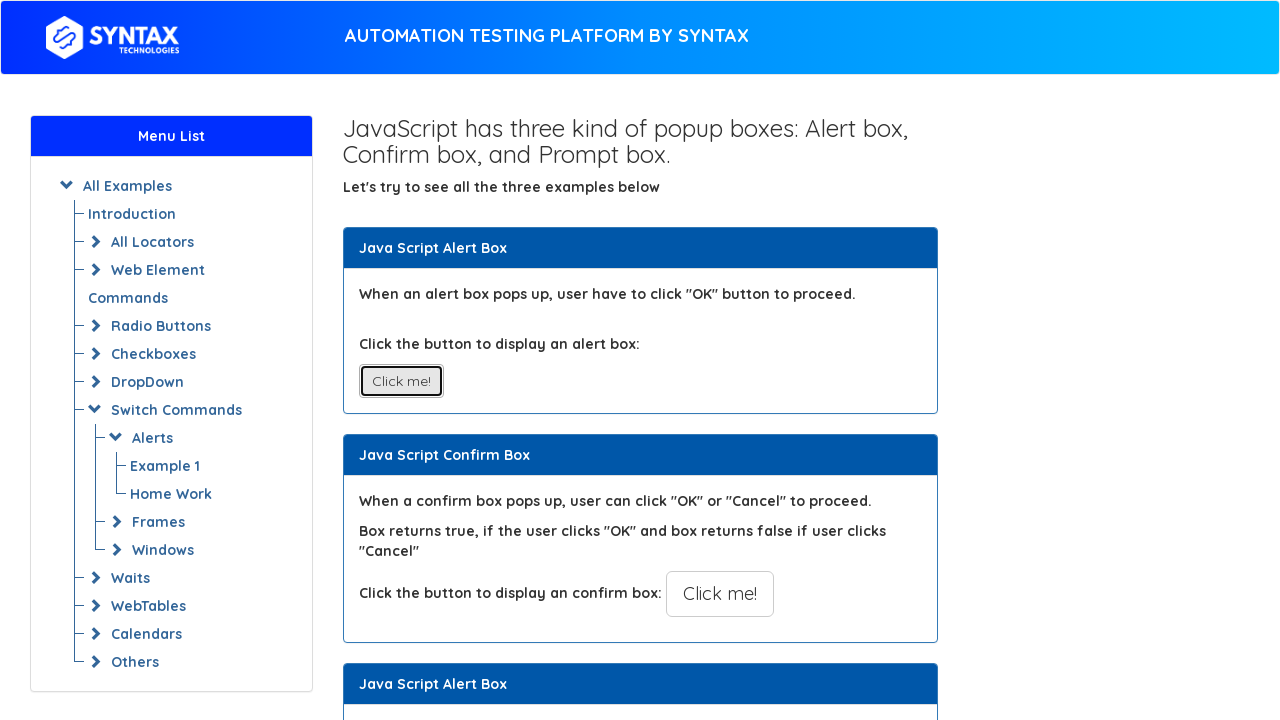

Clicked alert button again to trigger another alert at (401, 381) on xpath=//button[@onclick='myAlertFunction()']
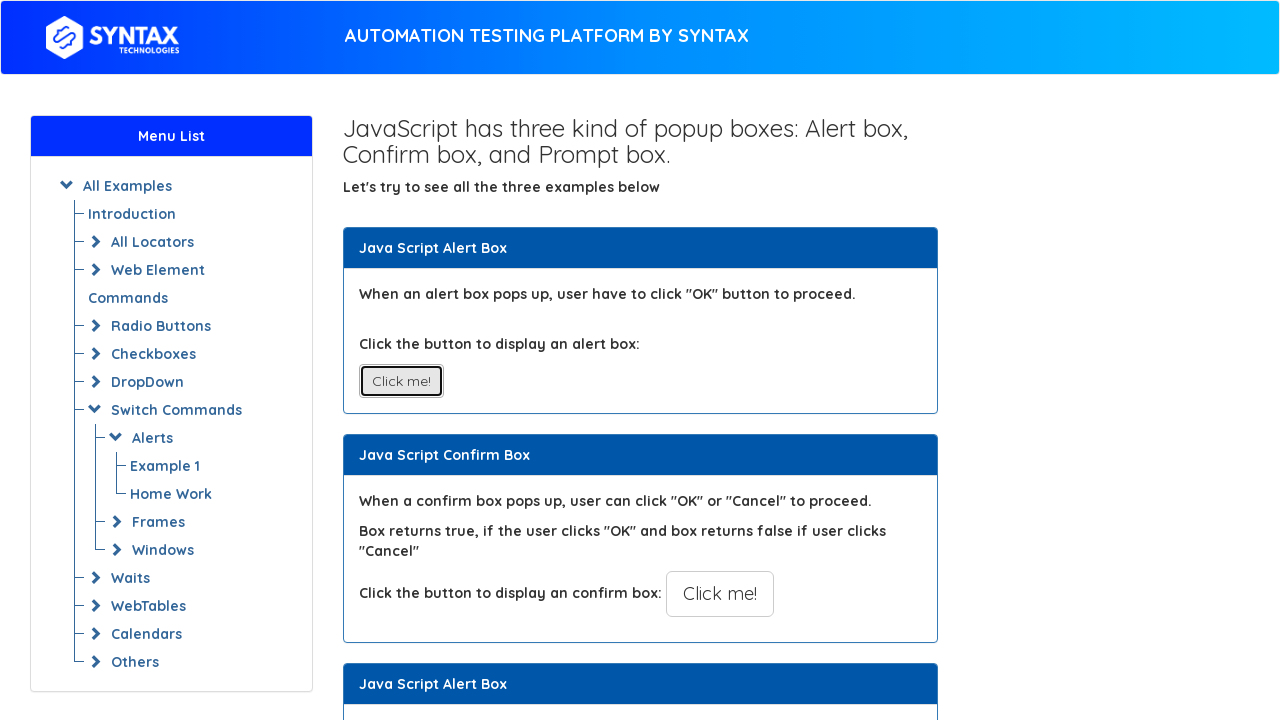

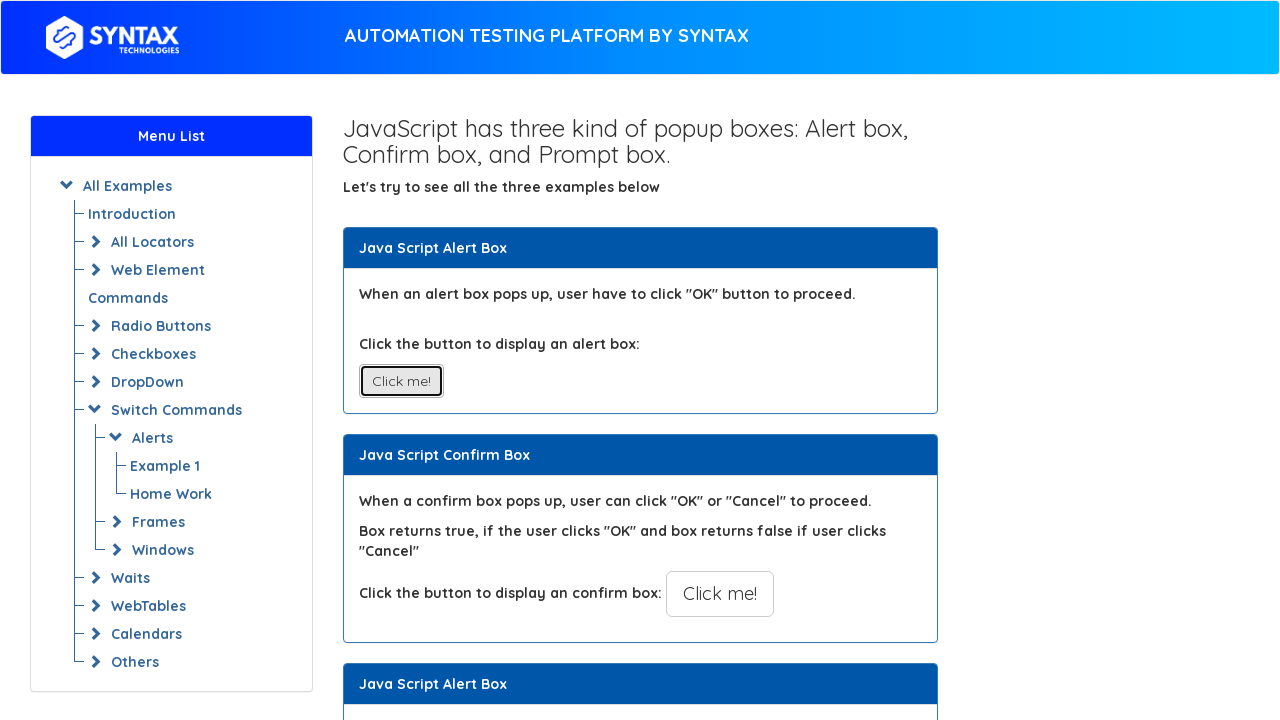